Tests a demo text box form by filling in name, email, current address, and permanent address fields, then submitting the form and verifying the output is displayed.

Starting URL: https://demoqa.com/text-box

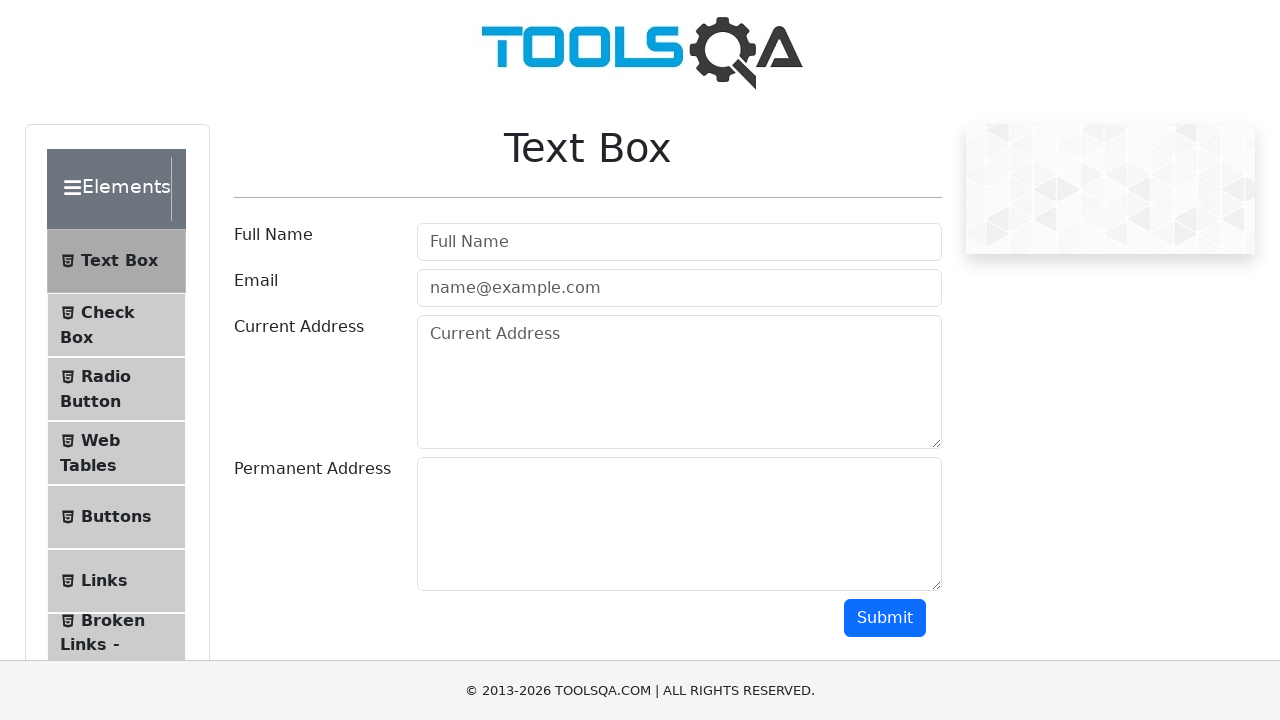

Filled in name field with 'Rajesh Kumar' on #userName
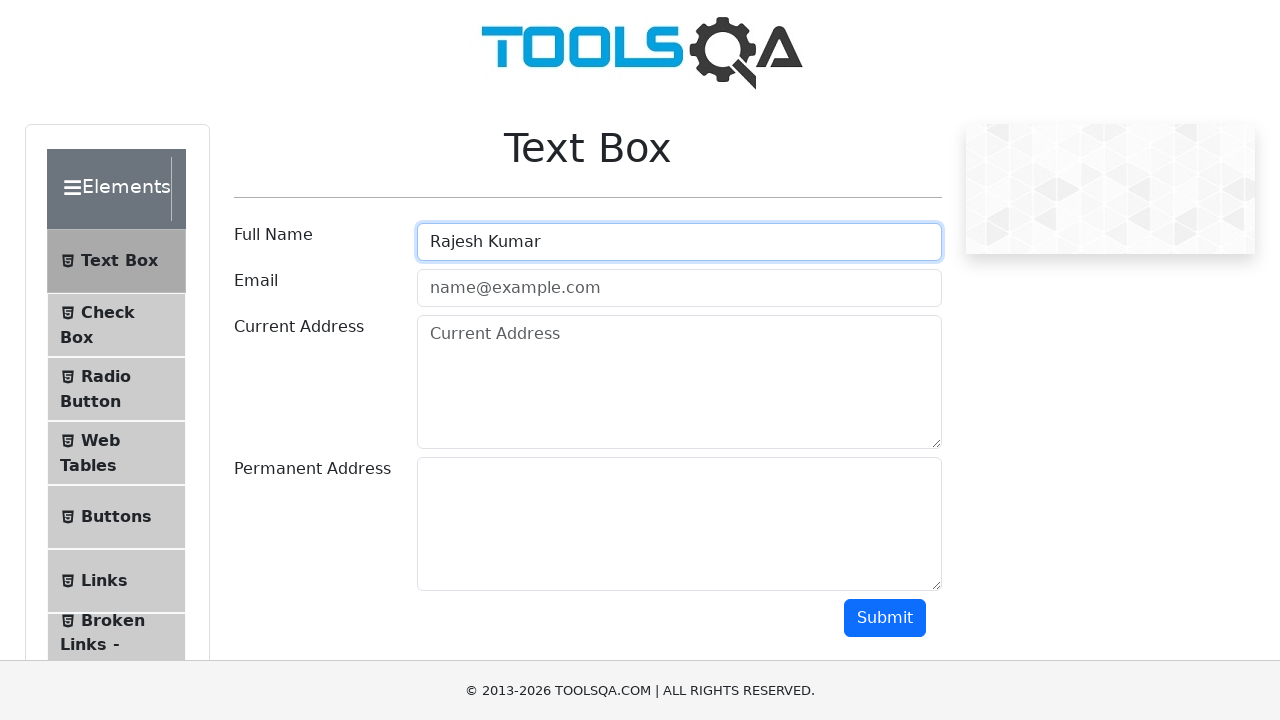

Filled in email field with 'rajesh.kumar@testmail.com' on #userEmail
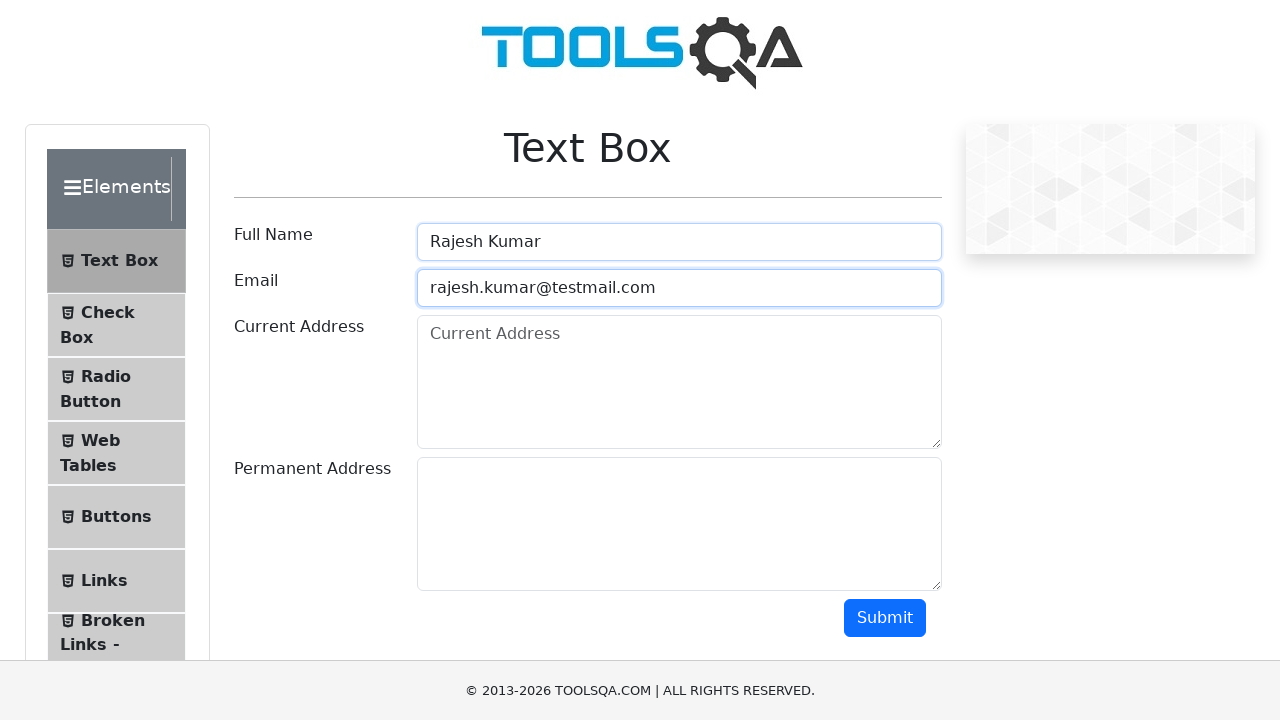

Filled in current address field with 'kukatpally hyderabad' on #currentAddress
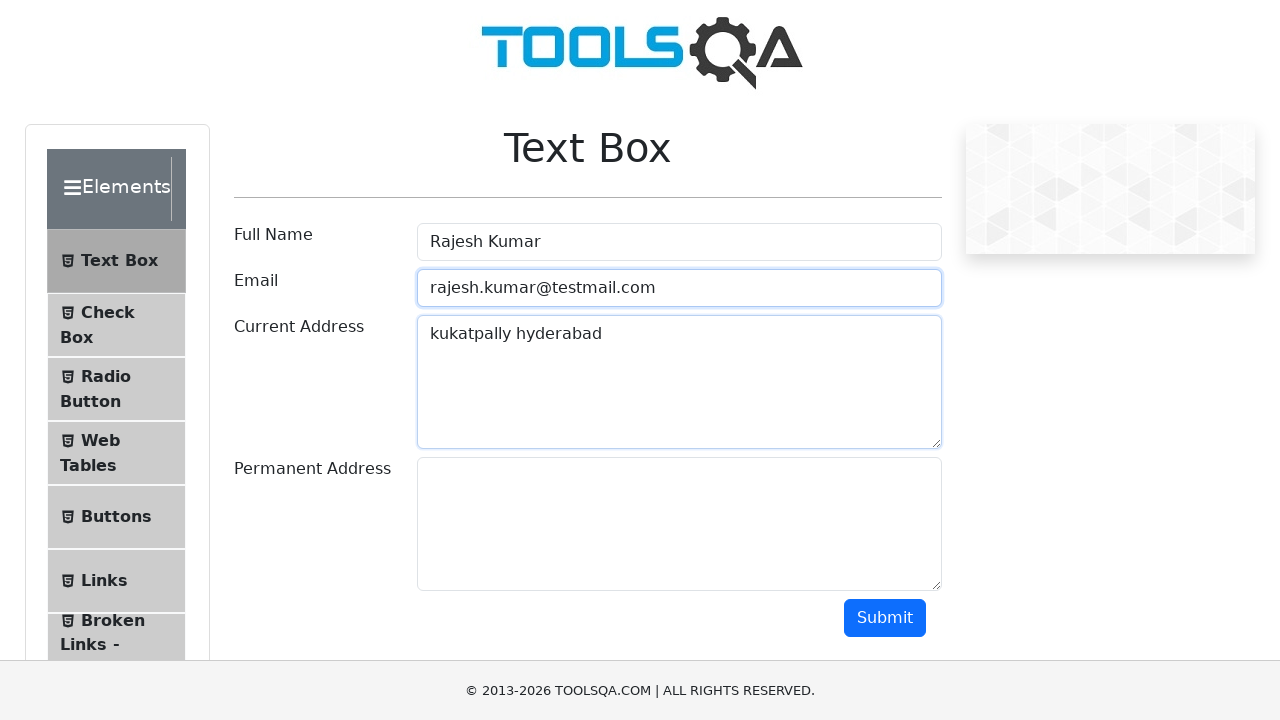

Filled in permanent address field with 'vijayawadaandhrapradesh520001' on #permanentAddress
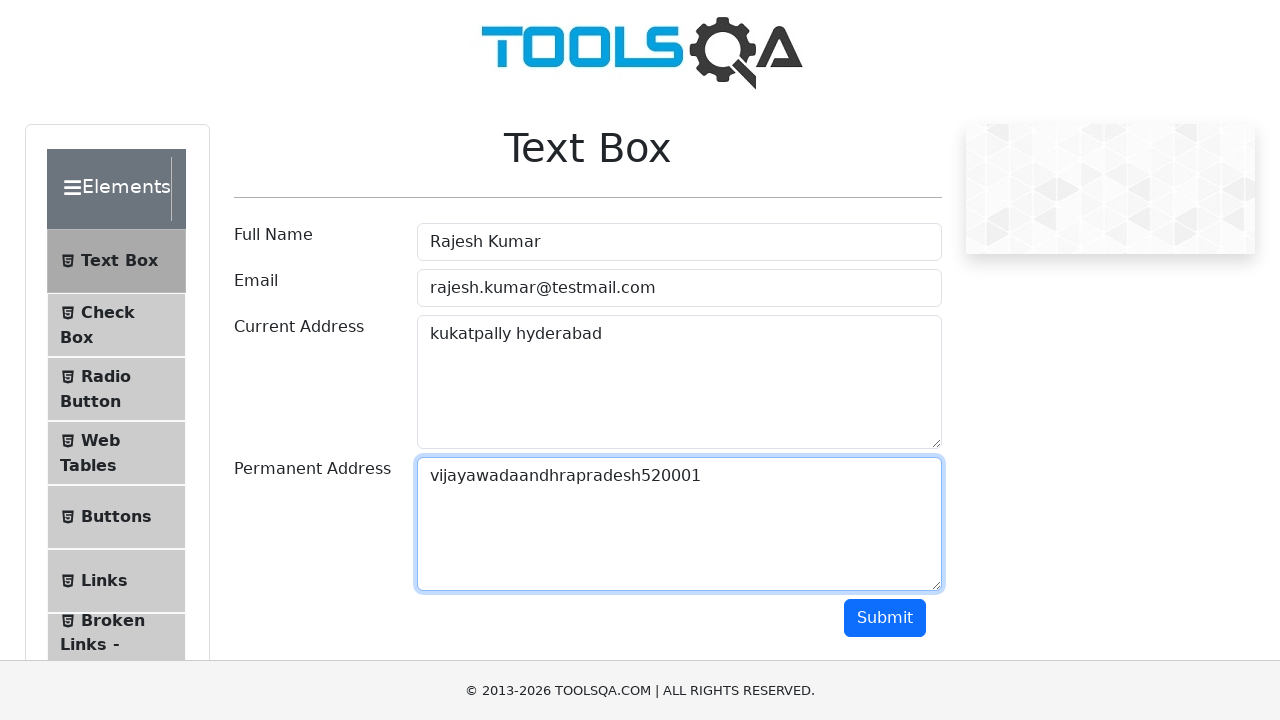

Clicked the submit button at (885, 618) on #submit
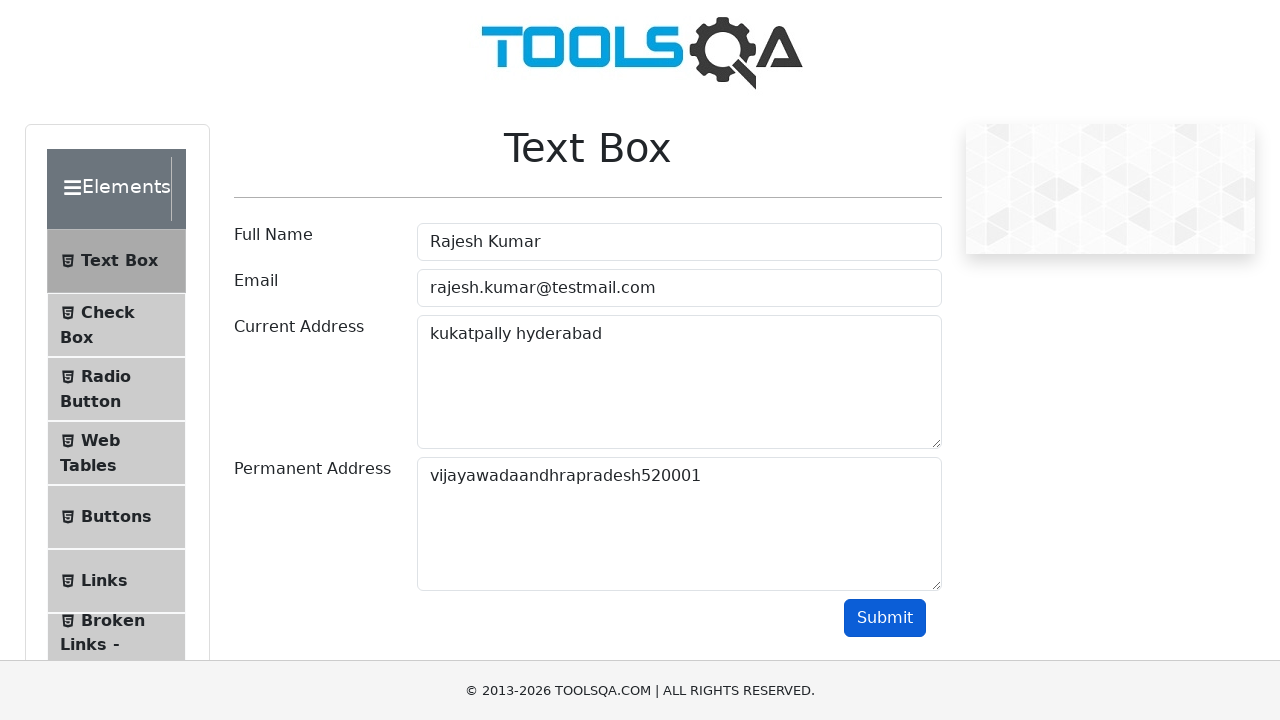

Form output successfully displayed
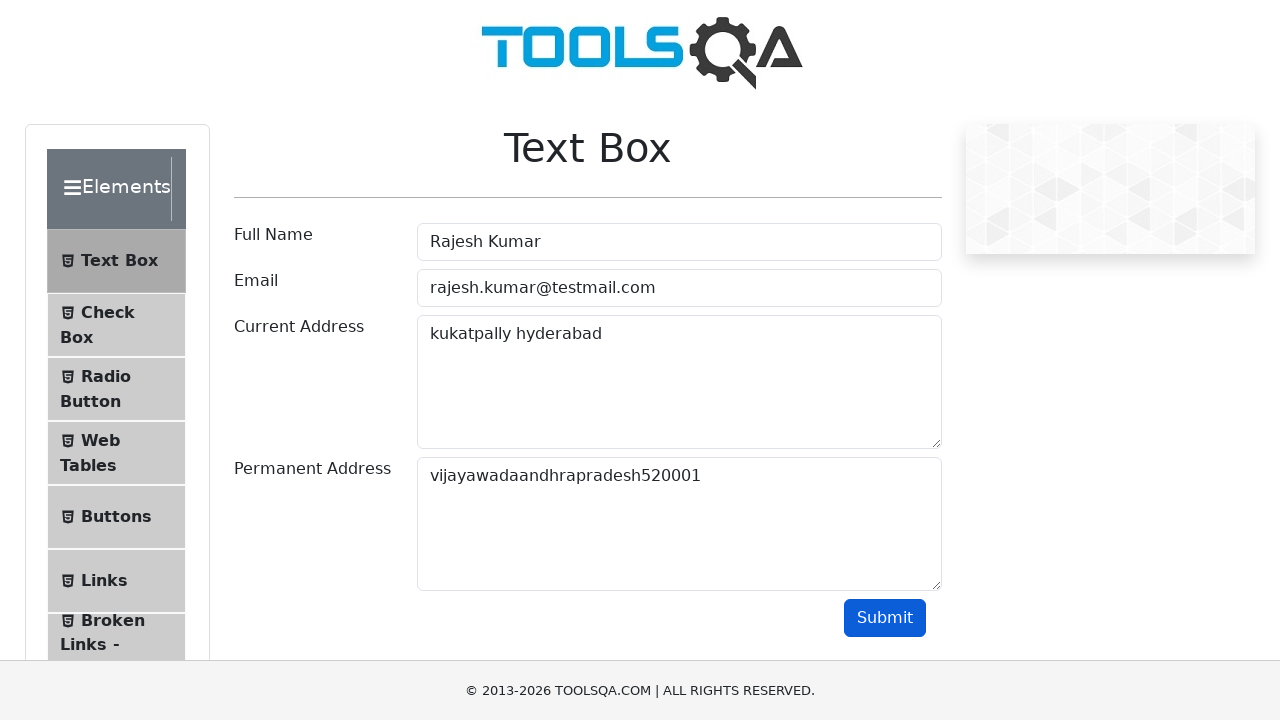

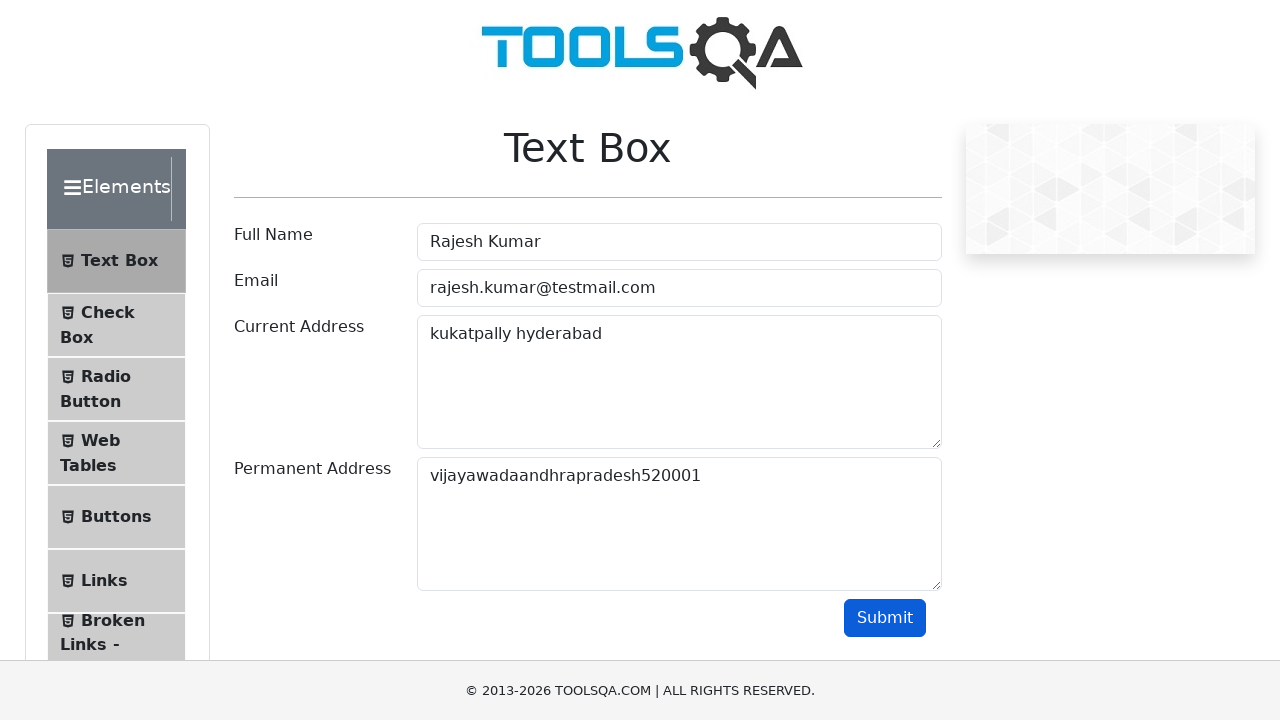